Opens a new browser window by clicking the "New Window" button and verifies the new window content

Starting URL: https://demoqa.com/browser-windows

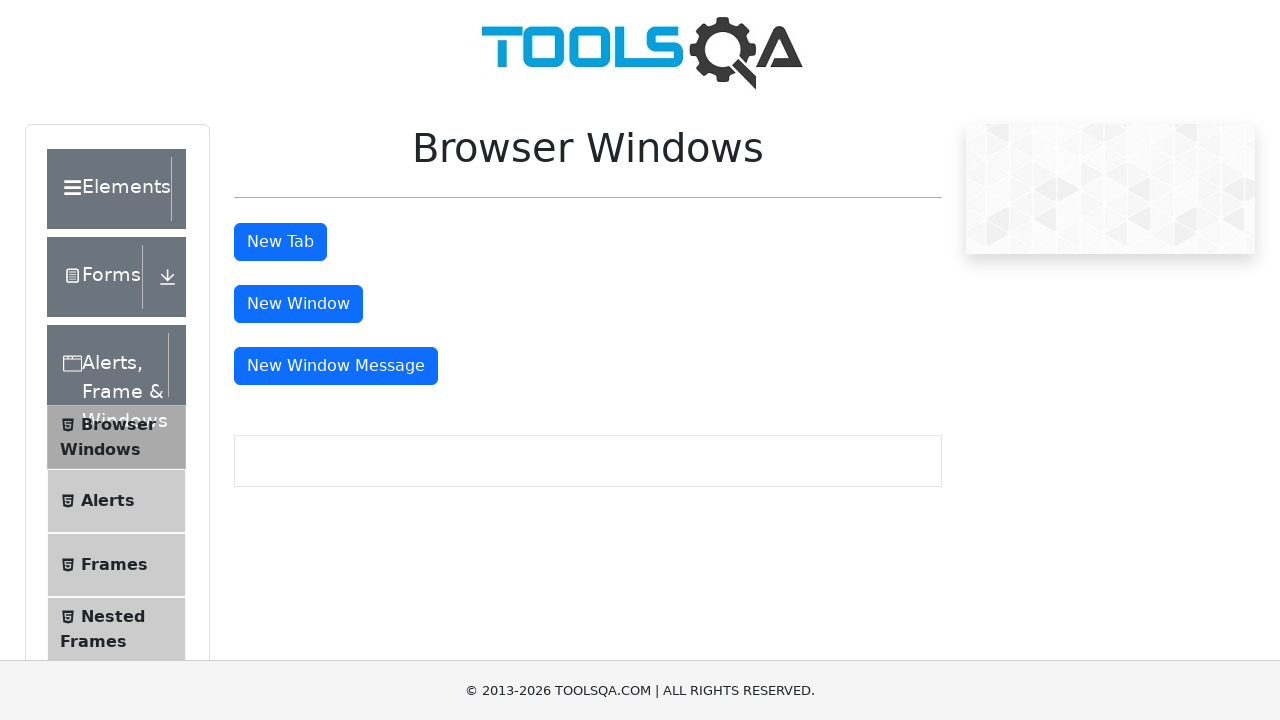

Clicked 'New Window' button to open new browser window at (298, 304) on #windowButton
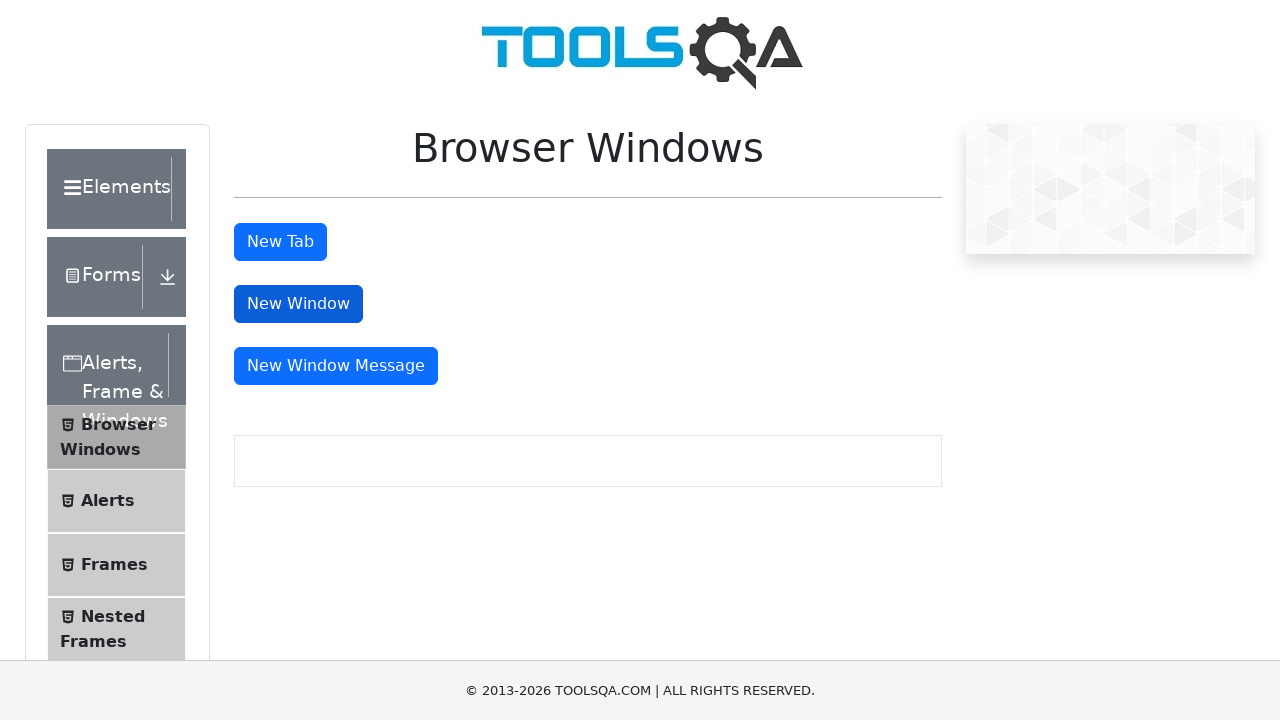

Captured new page/window object
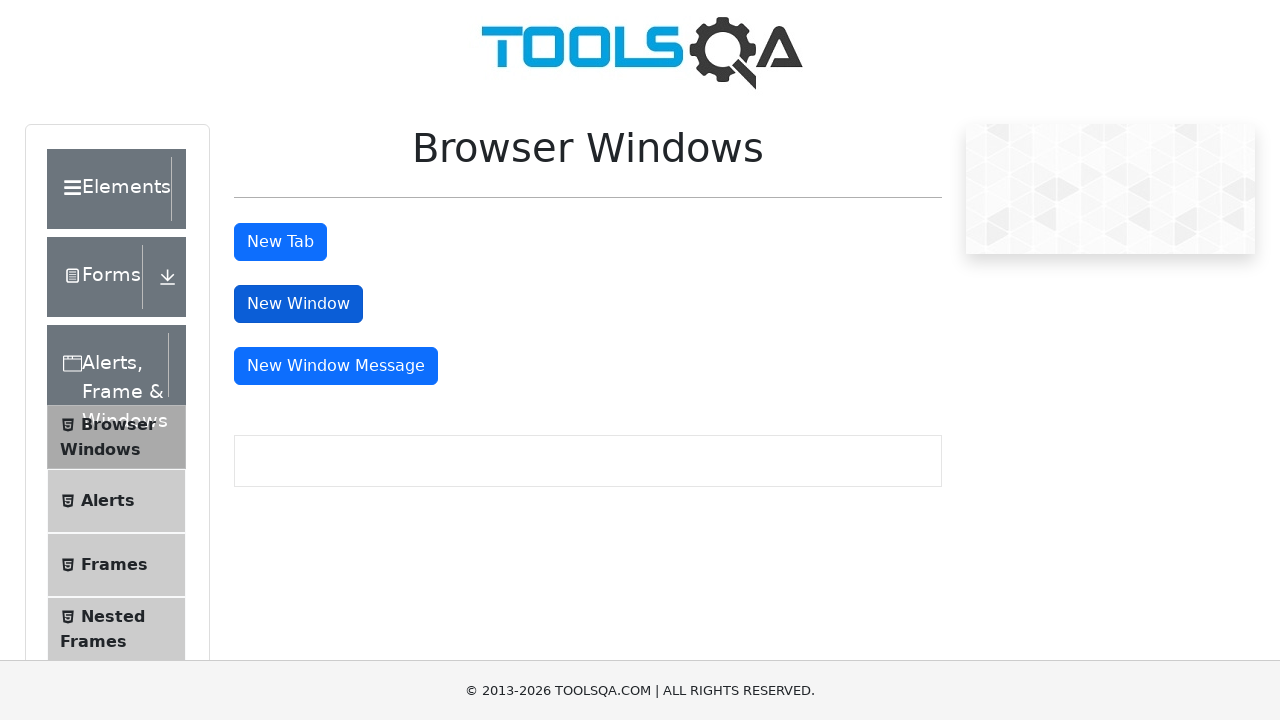

New window loaded and sample heading element is visible
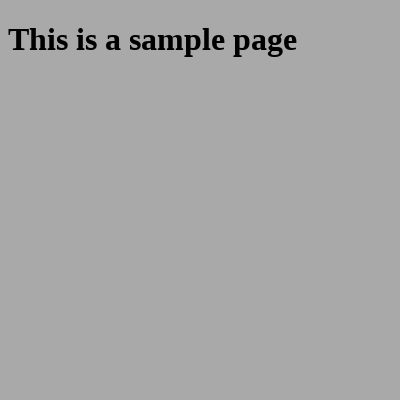

Verified that heading element is visible in new window
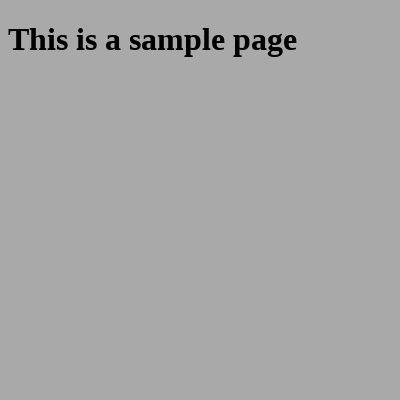

Closed the new browser window
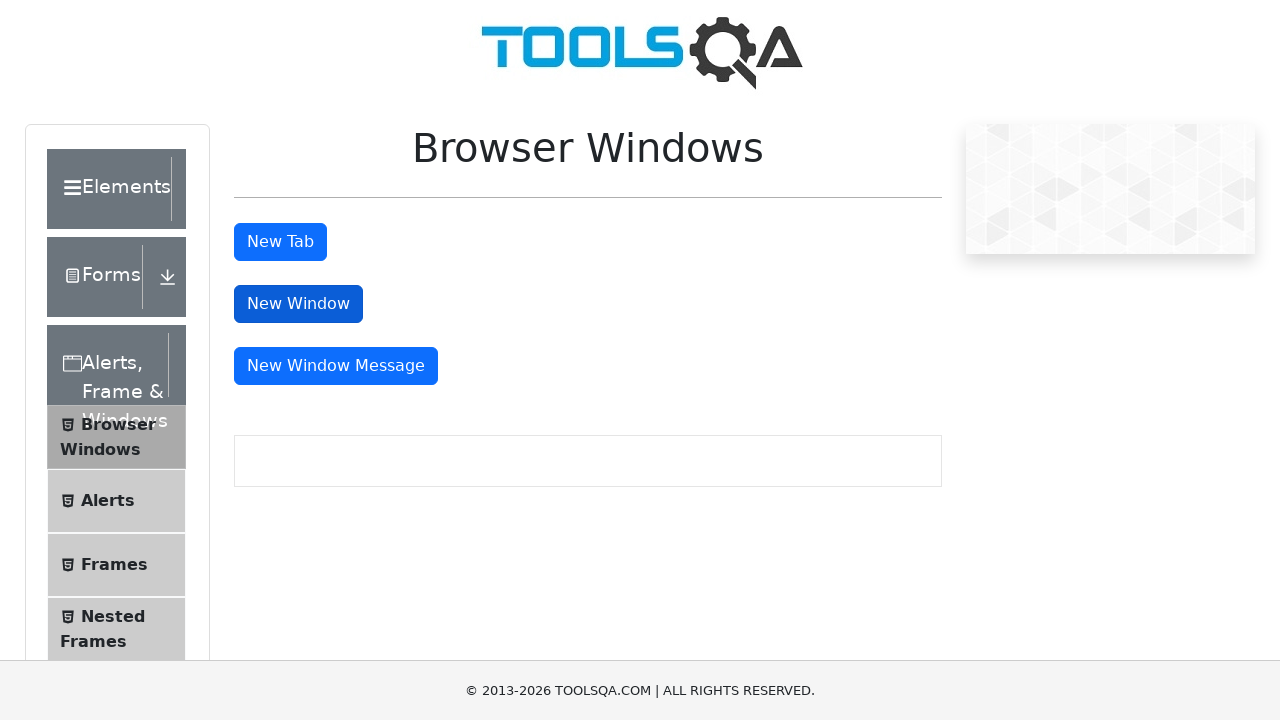

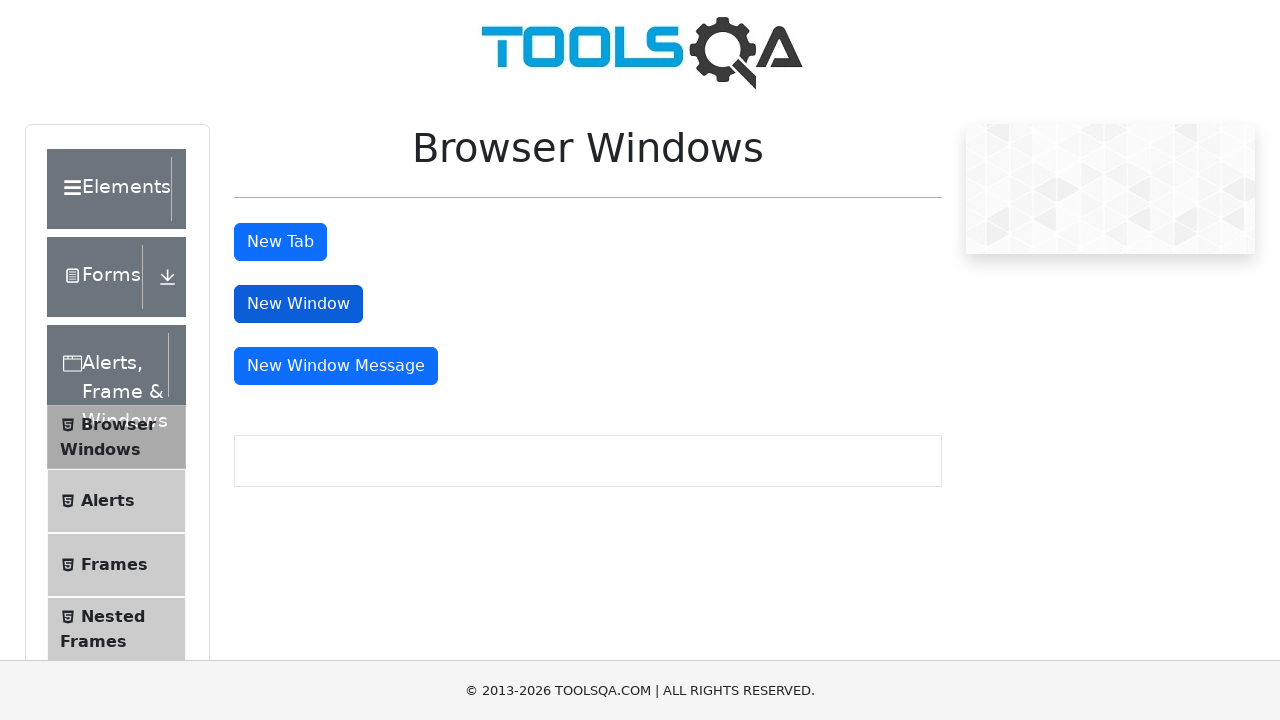